Tests table sorting on a table with semantic class attributes by clicking the Due column header

Starting URL: http://the-internet.herokuapp.com/tables

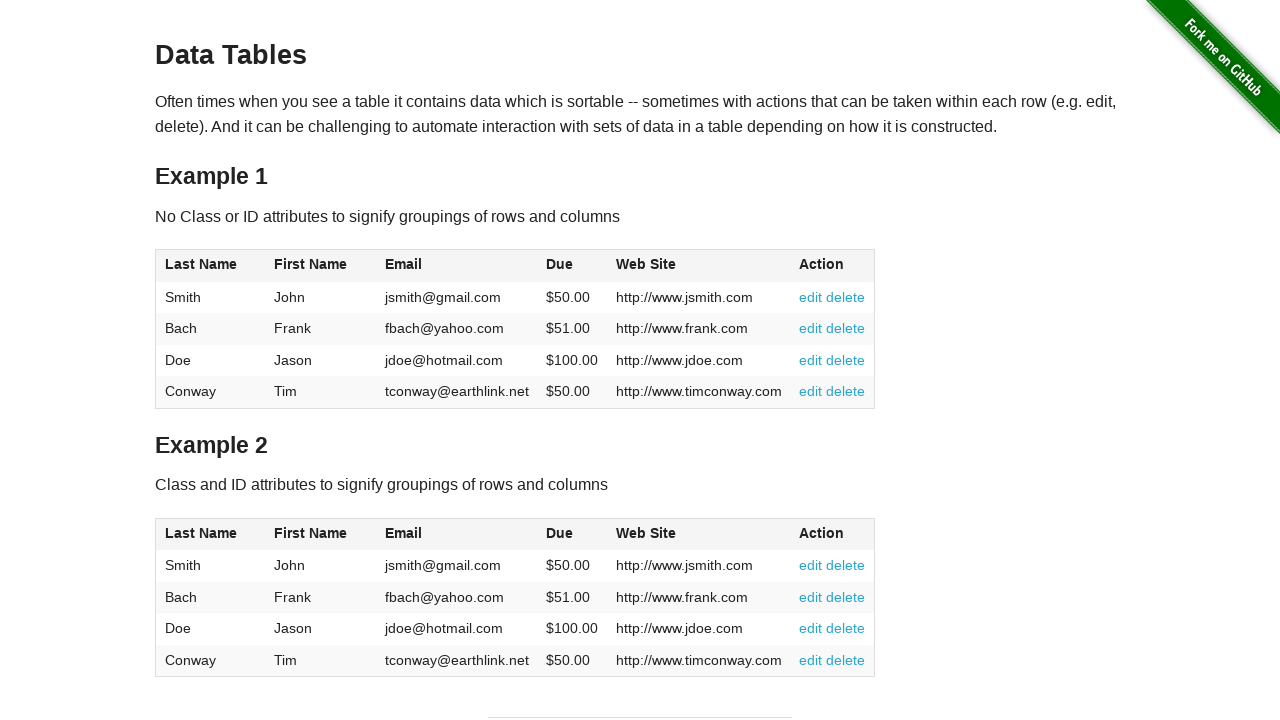

Clicked the Due column header to sort table at (560, 533) on #table2 thead .dues
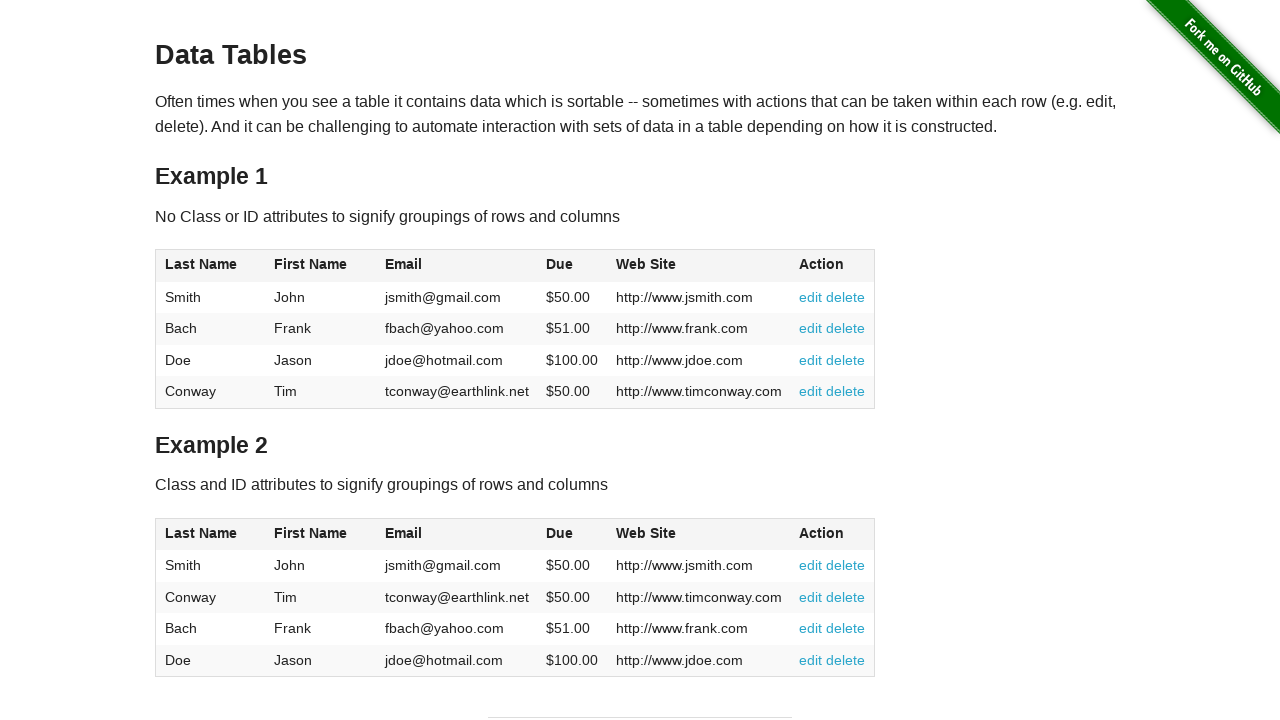

Table data loaded after sorting
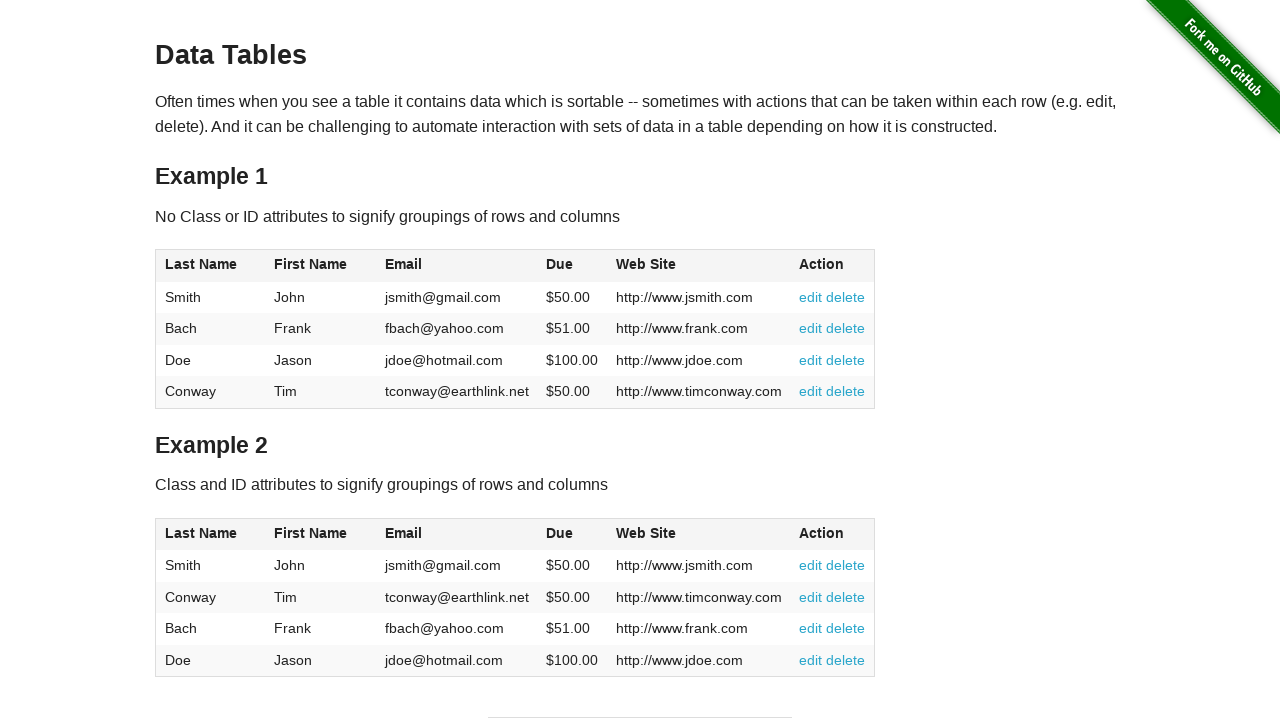

Retrieved all Due column values from table
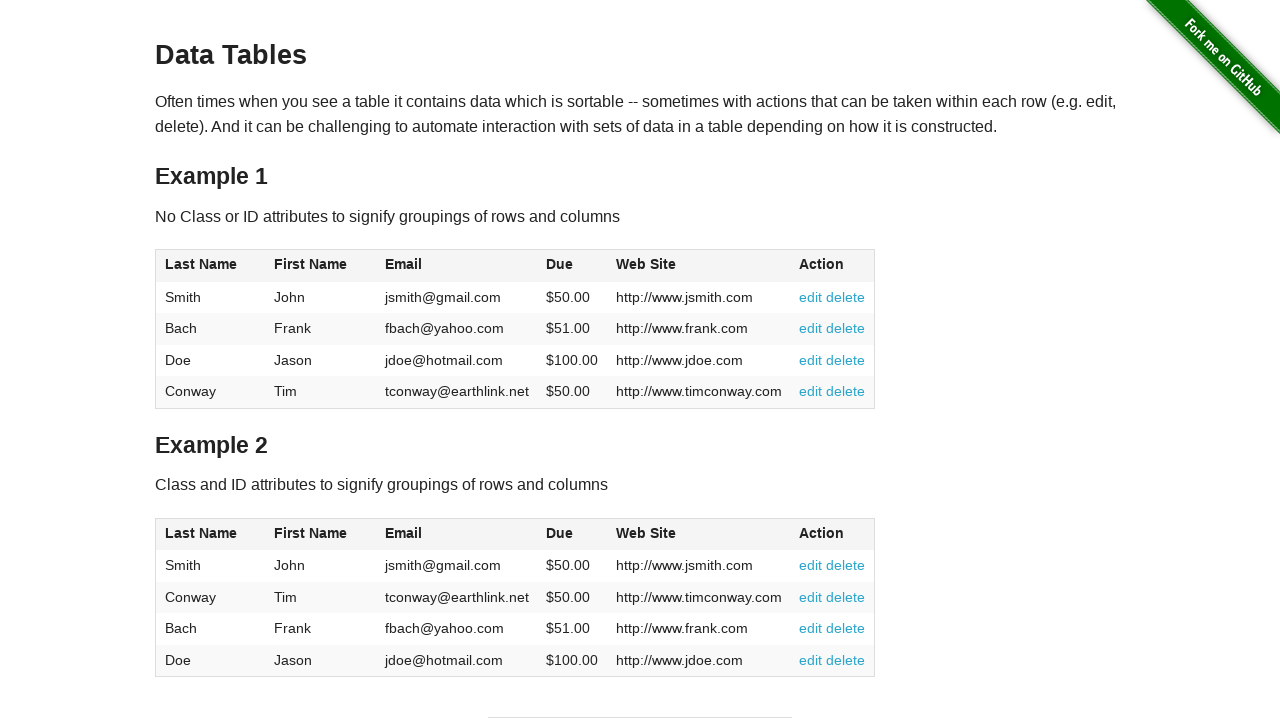

Converted Due values to floats for comparison
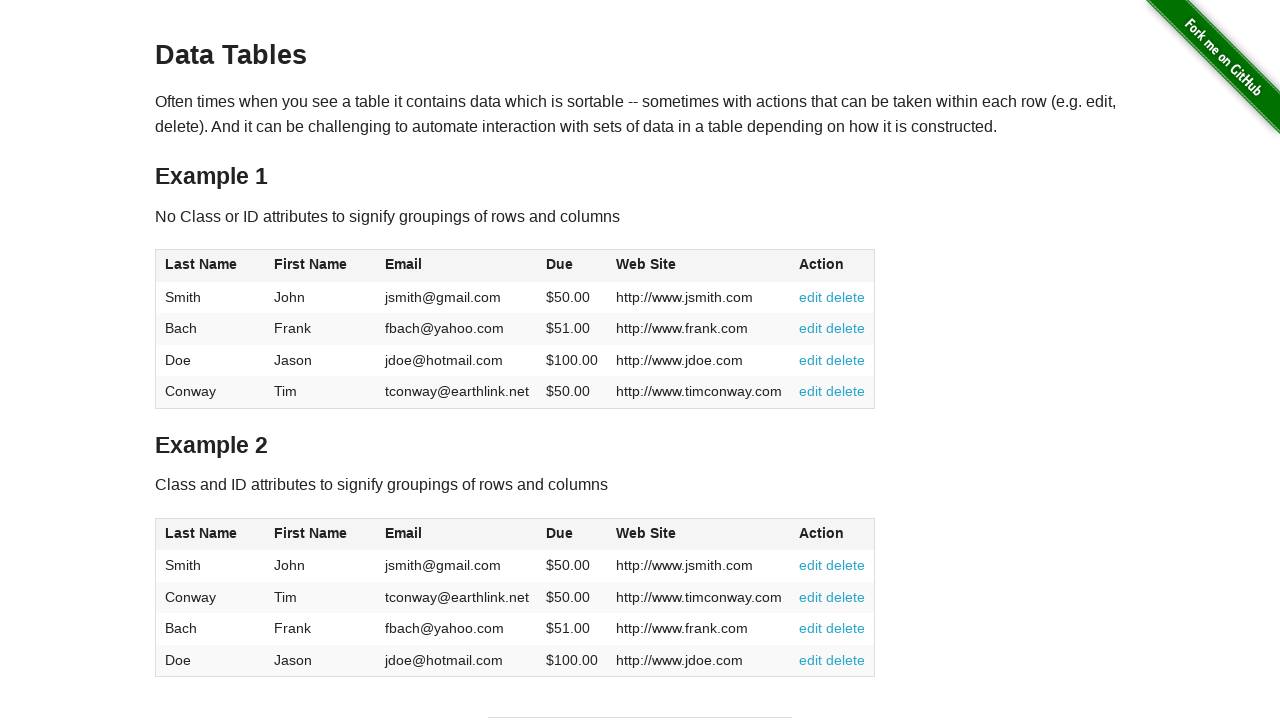

Verified Due column is sorted in ascending order
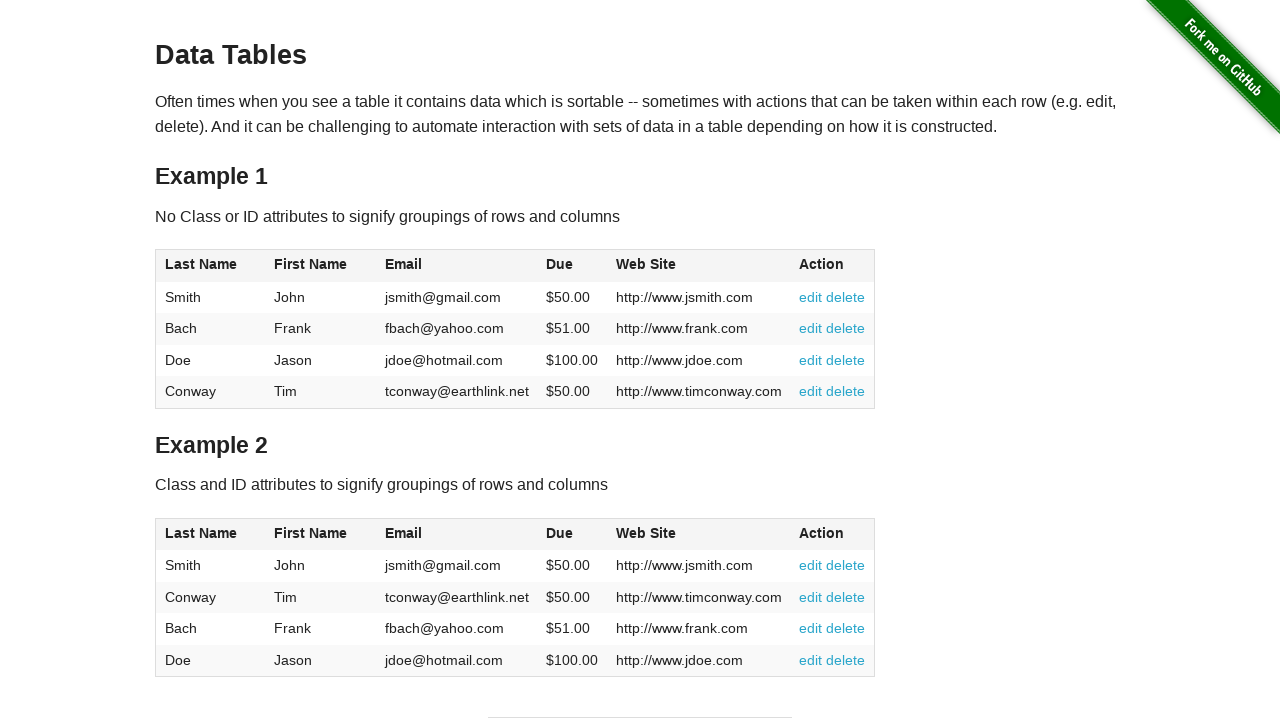

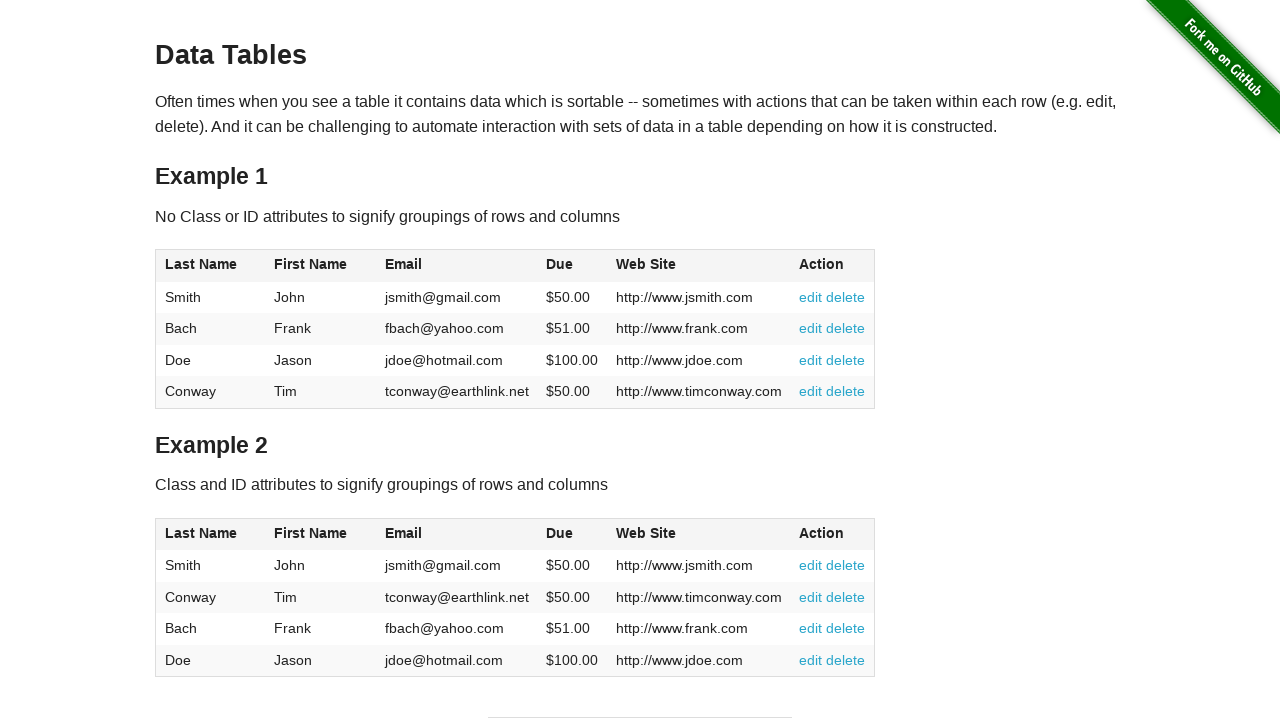